Tests menu navigation functionality on DemoQA by clicking through main menu items, sub items, and nested sub-sub items to verify the hierarchical menu system works correctly.

Starting URL: https://demoqa.com/menu

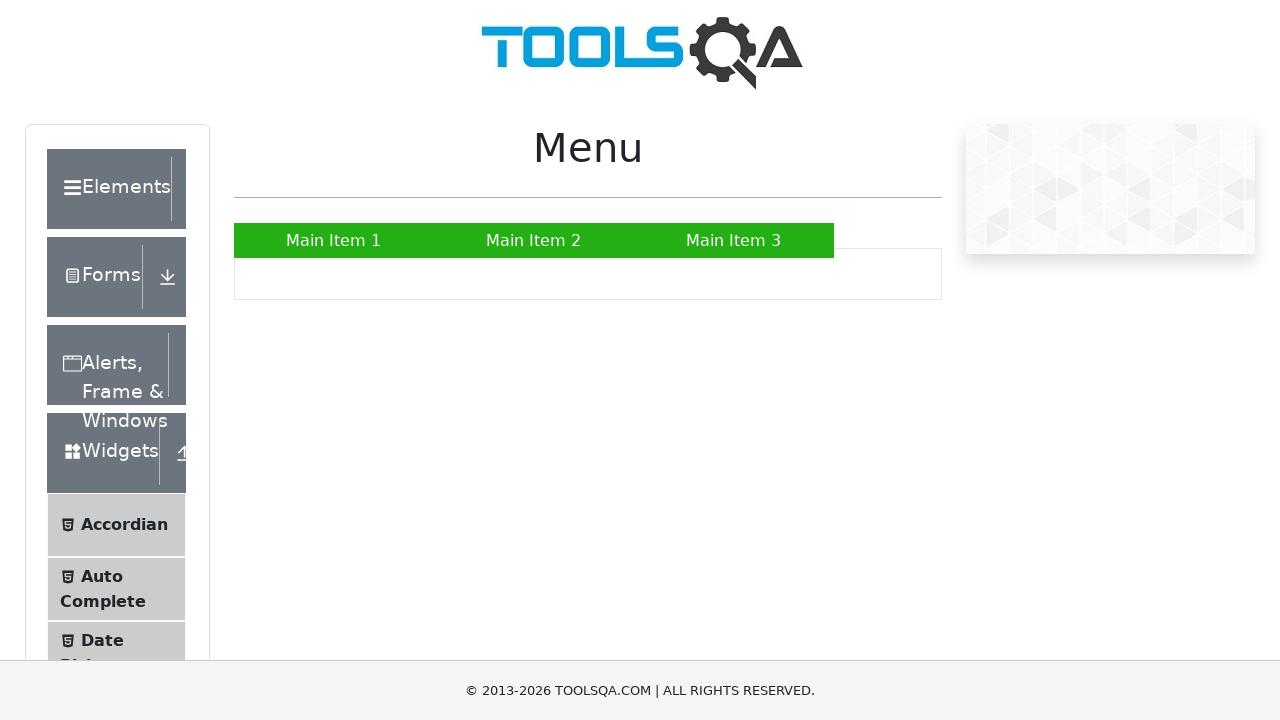

Clicked on Main Item 1 at (334, 240) on xpath=//a[contains(text(),'Main Item 1')]
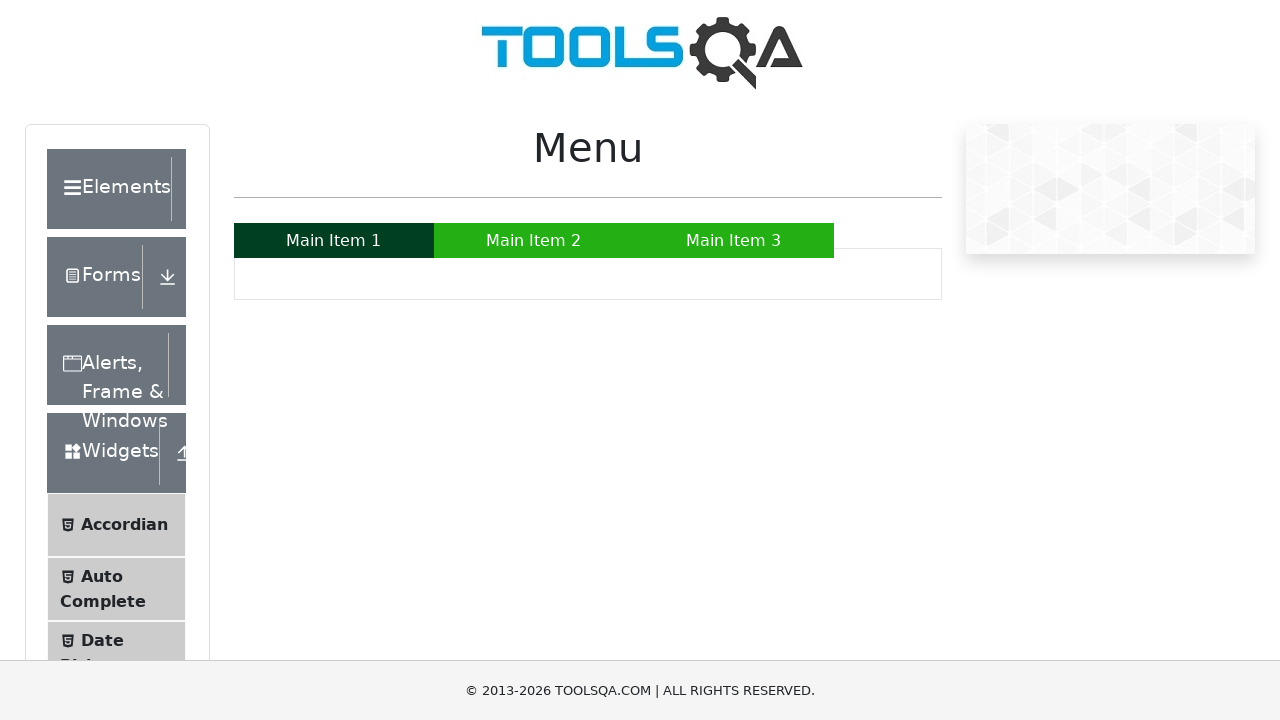

Clicked on Main Item 2 to expand submenu at (534, 240) on xpath=//a[contains(text(),'Main Item 2')]
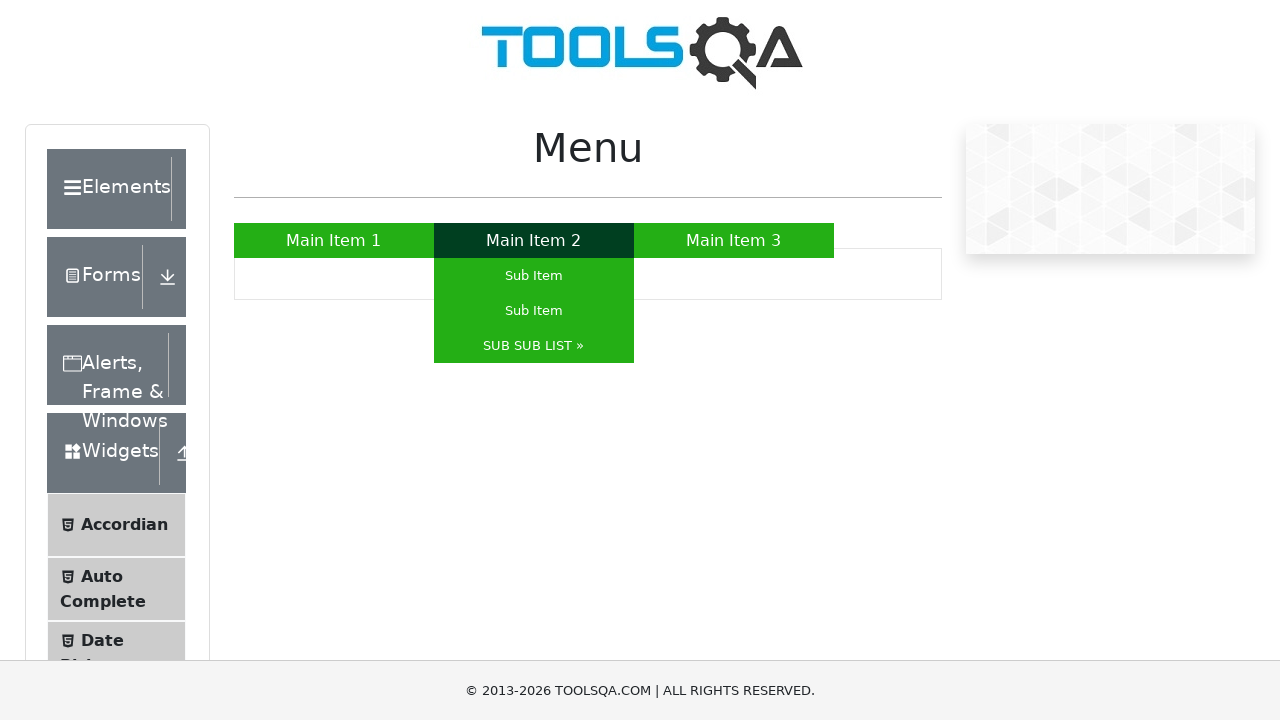

Clicked on first Sub Item at (534, 276) on xpath=//a[contains(text(),'Sub Item')] >> nth=0
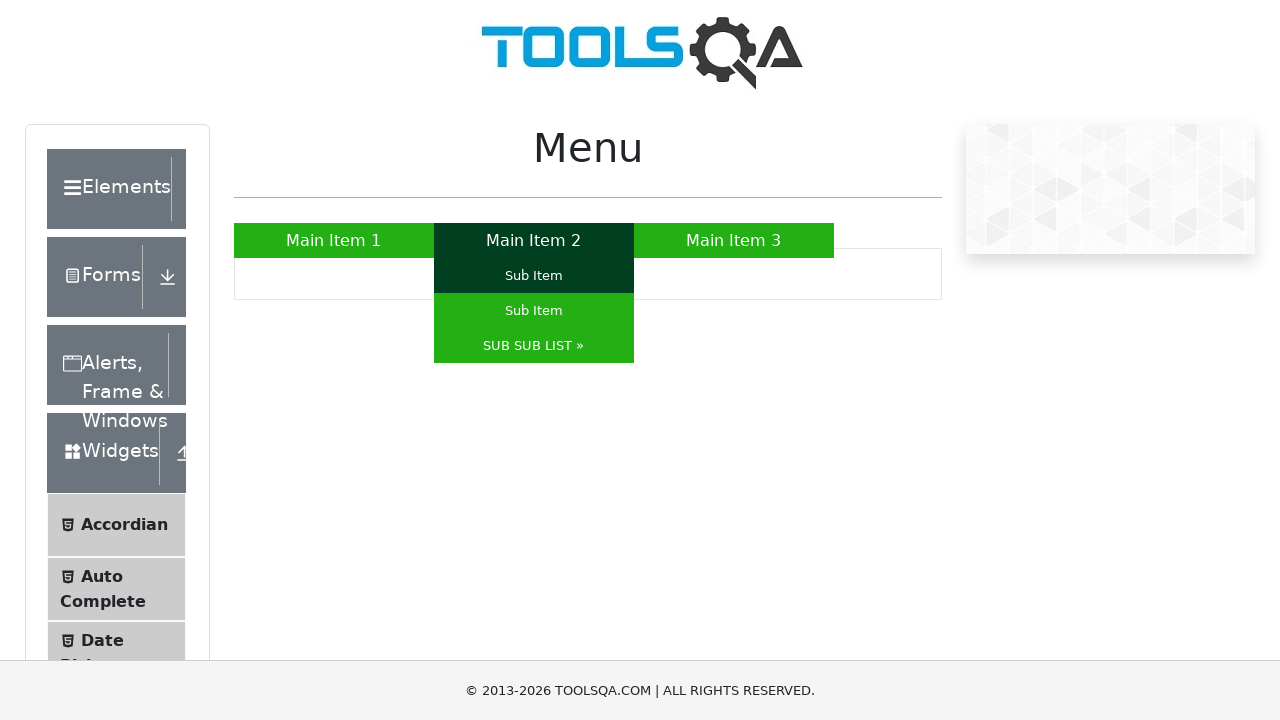

Clicked on second Sub Item at (534, 310) on xpath=//a[contains(text(),'Sub Item')] >> nth=1
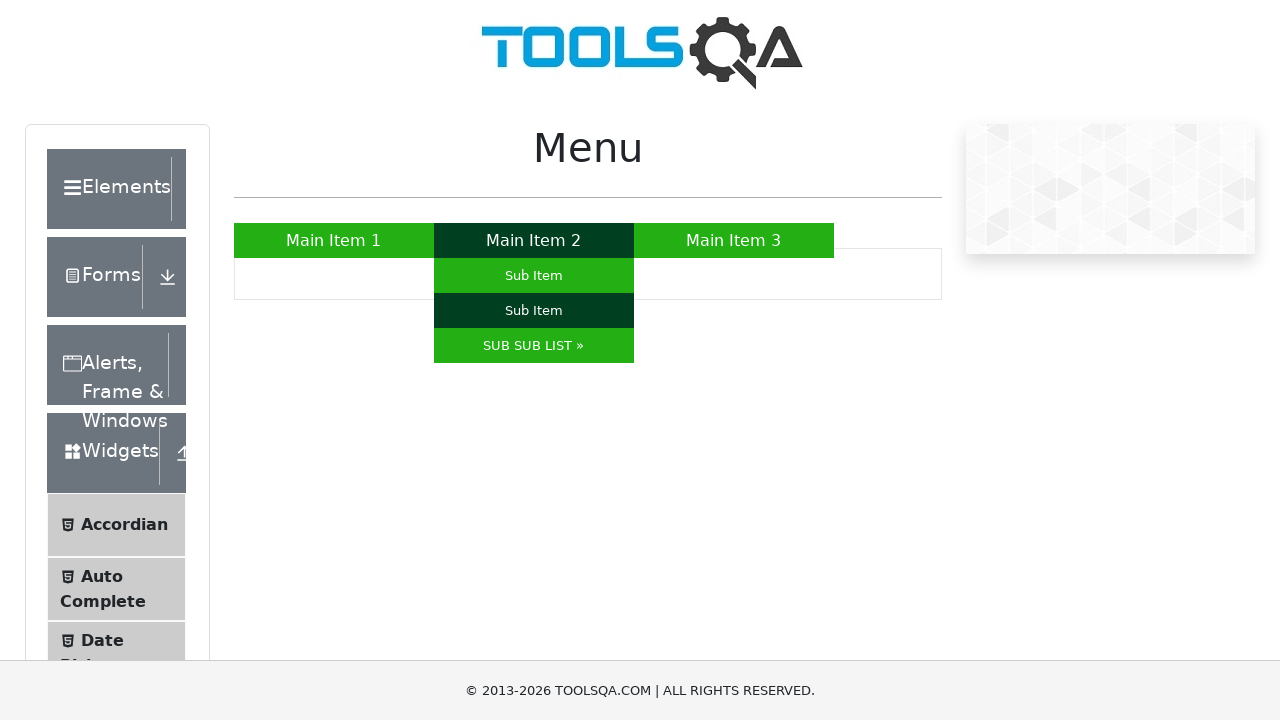

Clicked on SUB SUB LIST to expand nested menu at (534, 346) on xpath=//a[contains(text(),'SUB SUB LIST ')]
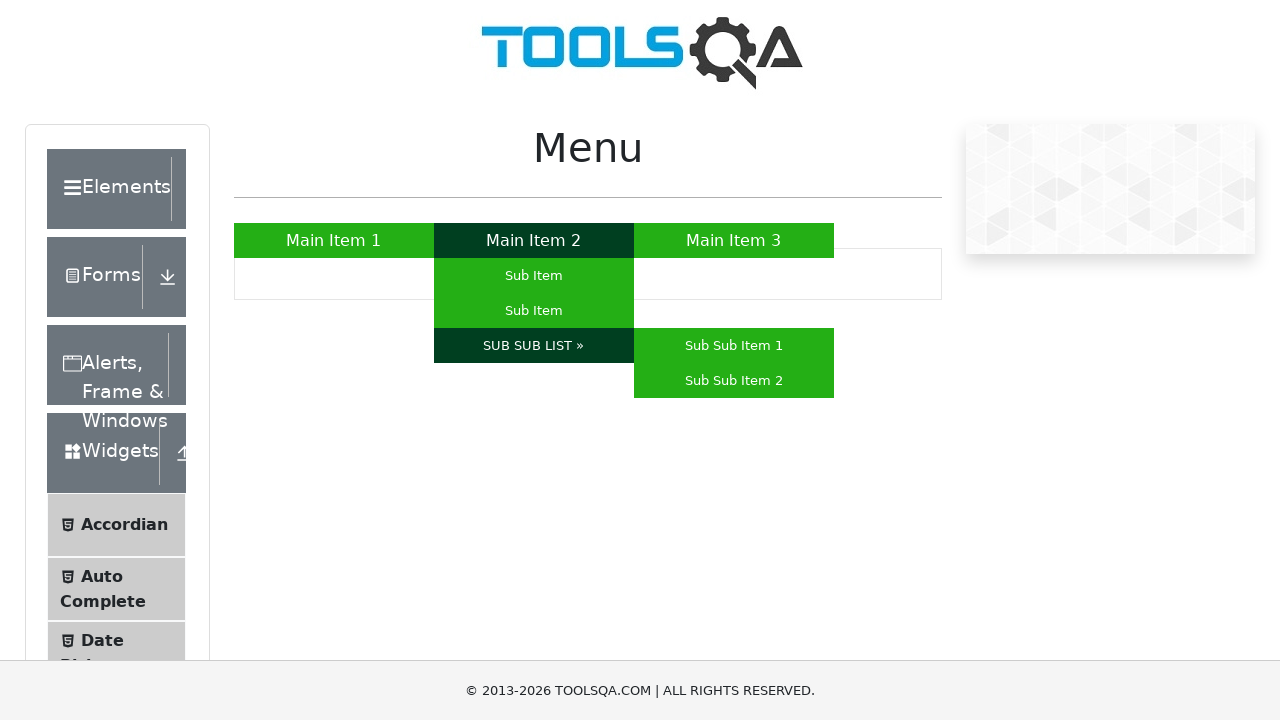

Clicked on Sub Sub Item 1 at (734, 346) on xpath=//a[contains(text(),'Sub Sub Item 1')]
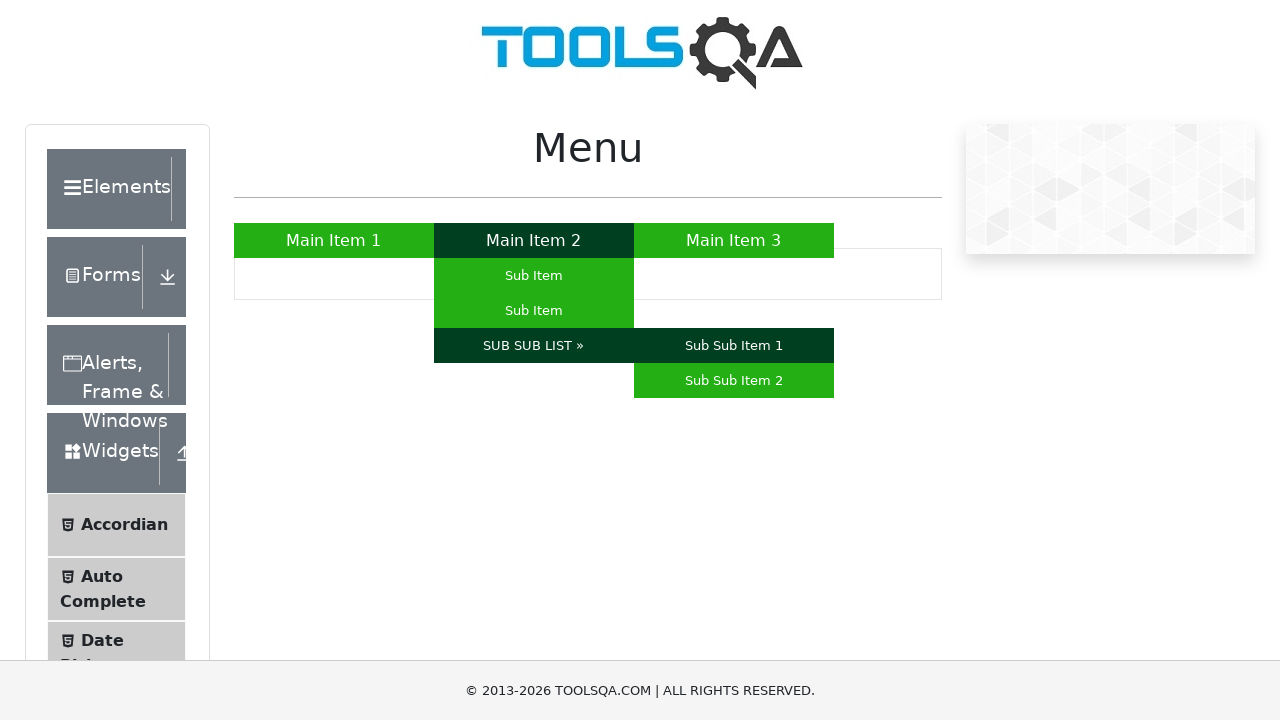

Clicked on Sub Sub Item 2 at (734, 380) on xpath=//a[contains(text(),'Sub Sub Item 2')]
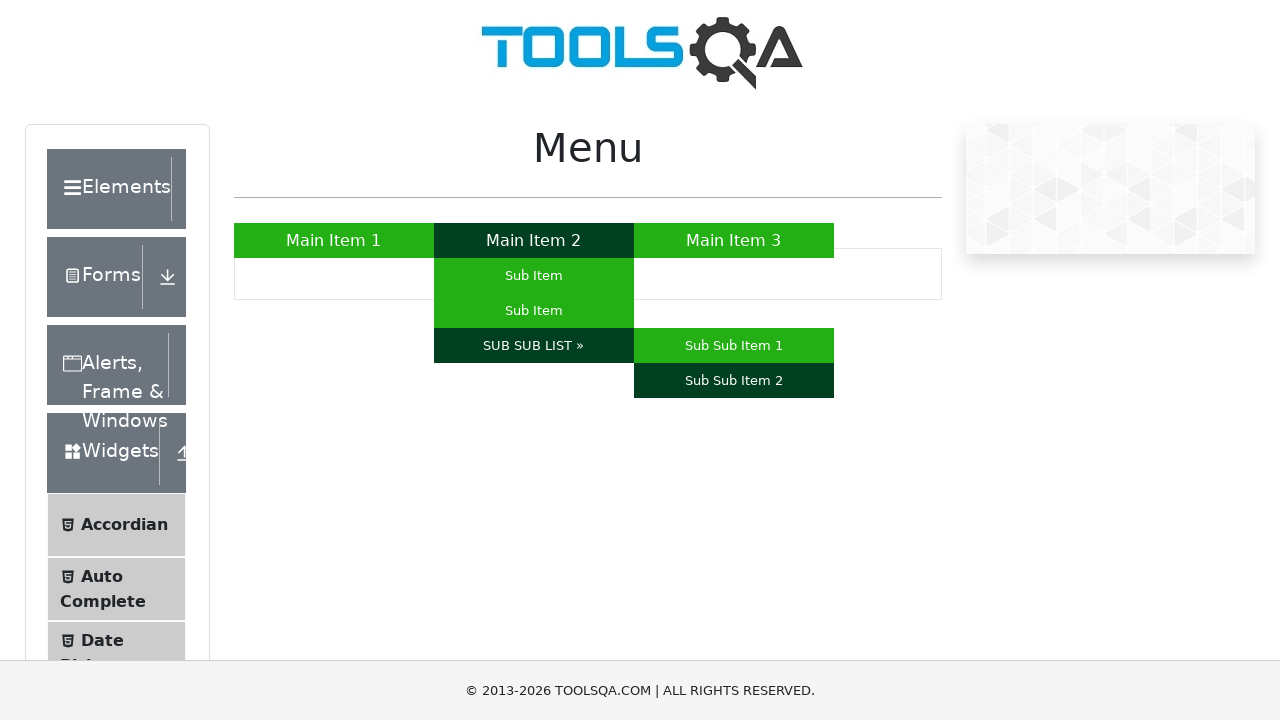

Clicked on Main Item 3 at (734, 240) on xpath=//a[contains(text(),'Main Item 3')]
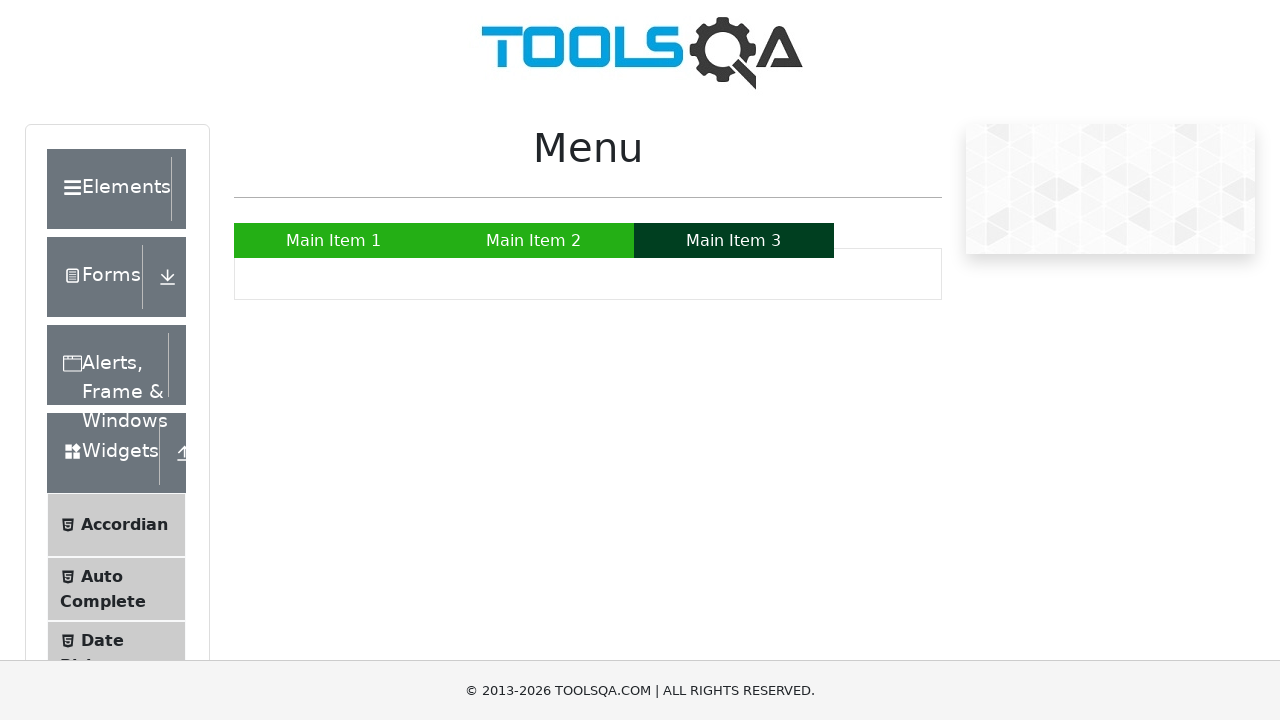

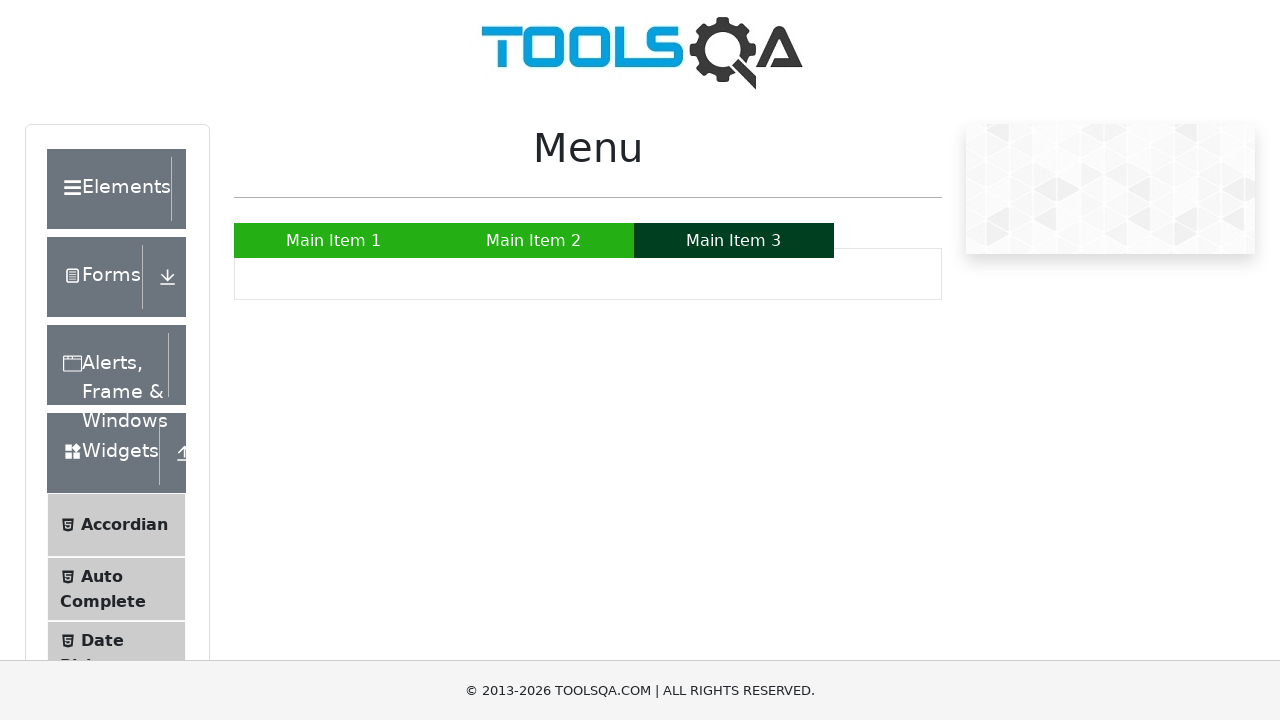